Tests that clicking the "Create" link on the login page correctly redirects to the registration page

Starting URL: http://routetask.runasp.net/login

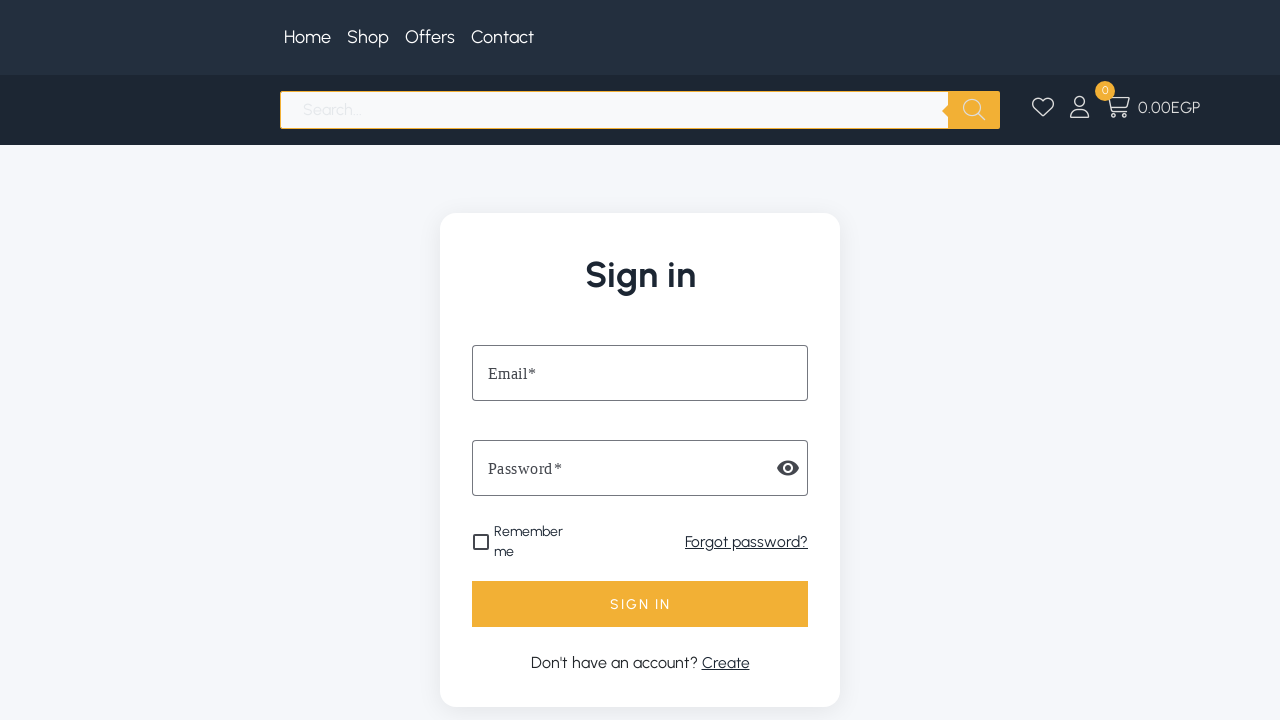

Clicked 'Create' link on login page at (726, 662) on text=Create
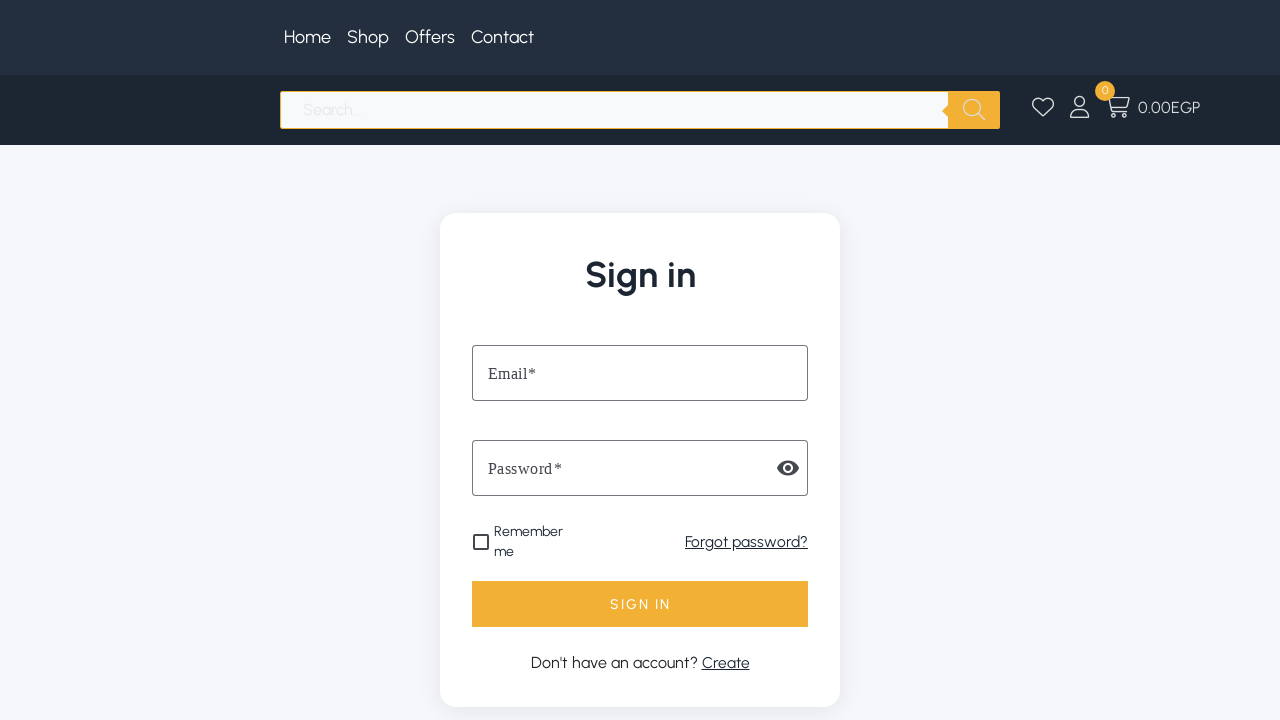

Verified redirection to registration page (URL contains '/register')
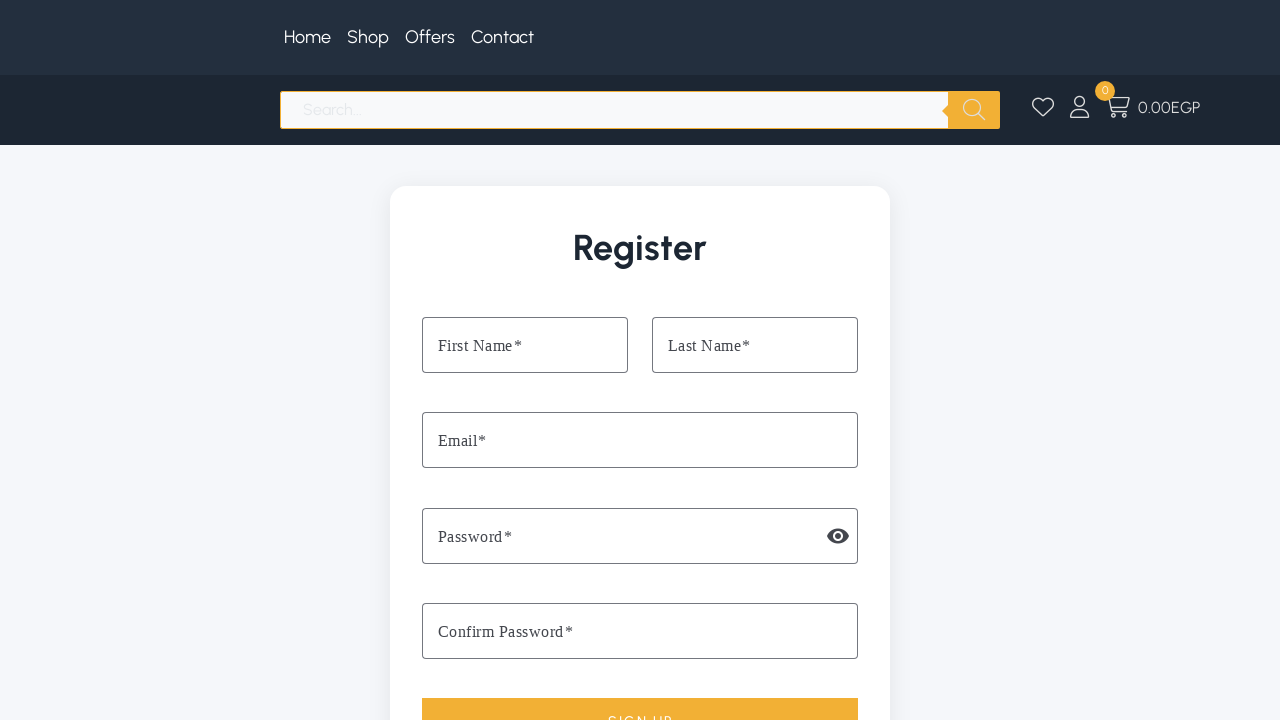

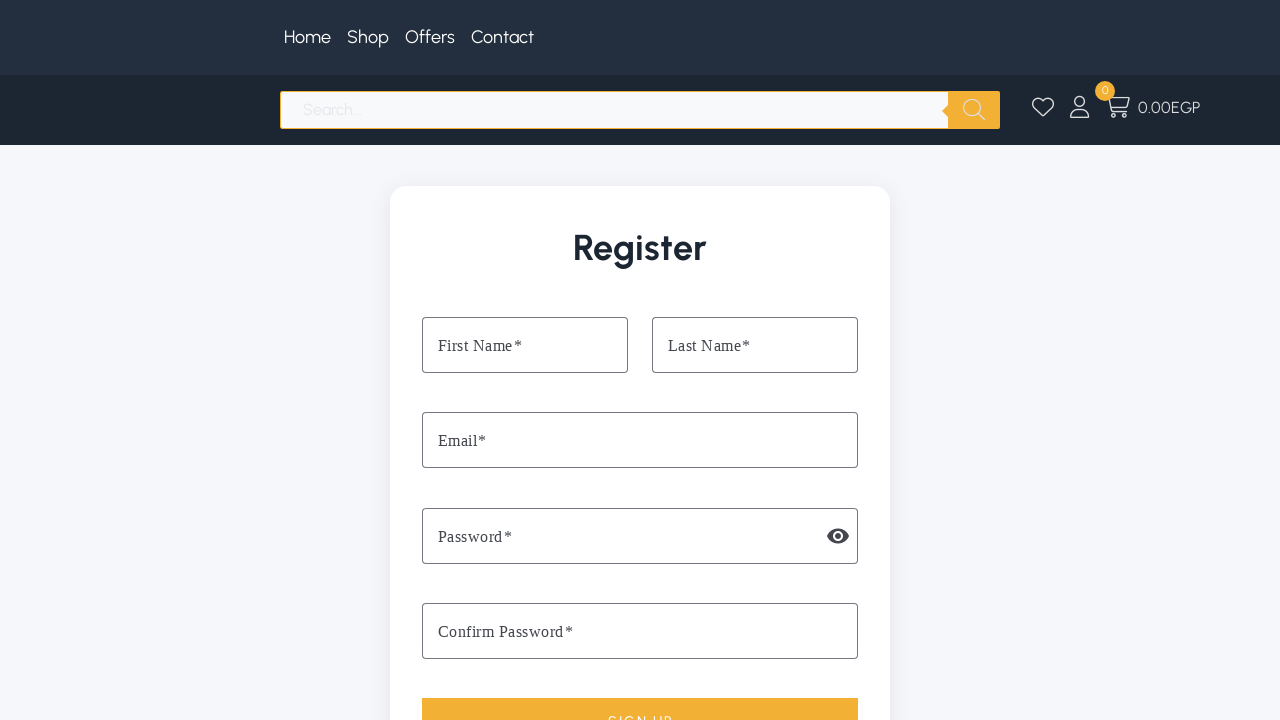